Tests that other controls are hidden when a todo item is in edit mode

Starting URL: https://demo.playwright.dev/todomvc

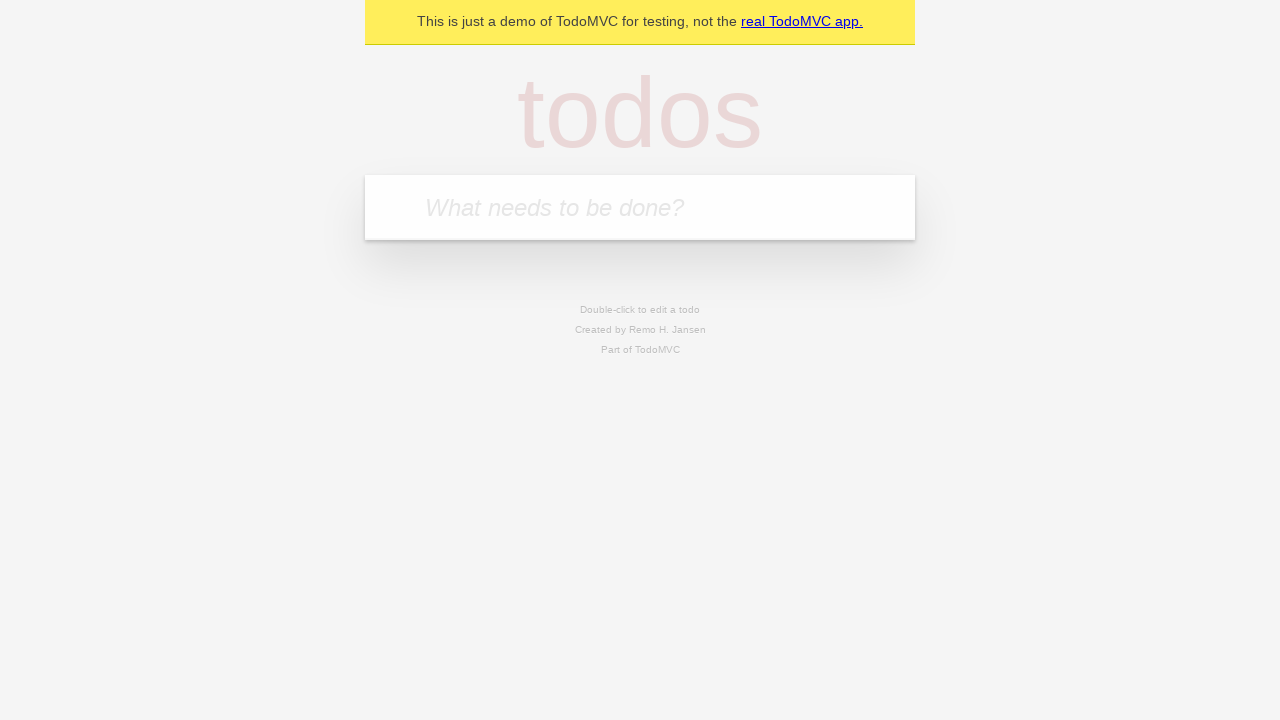

Filled todo input with 'buy some cheese' on internal:attr=[placeholder="What needs to be done?"i]
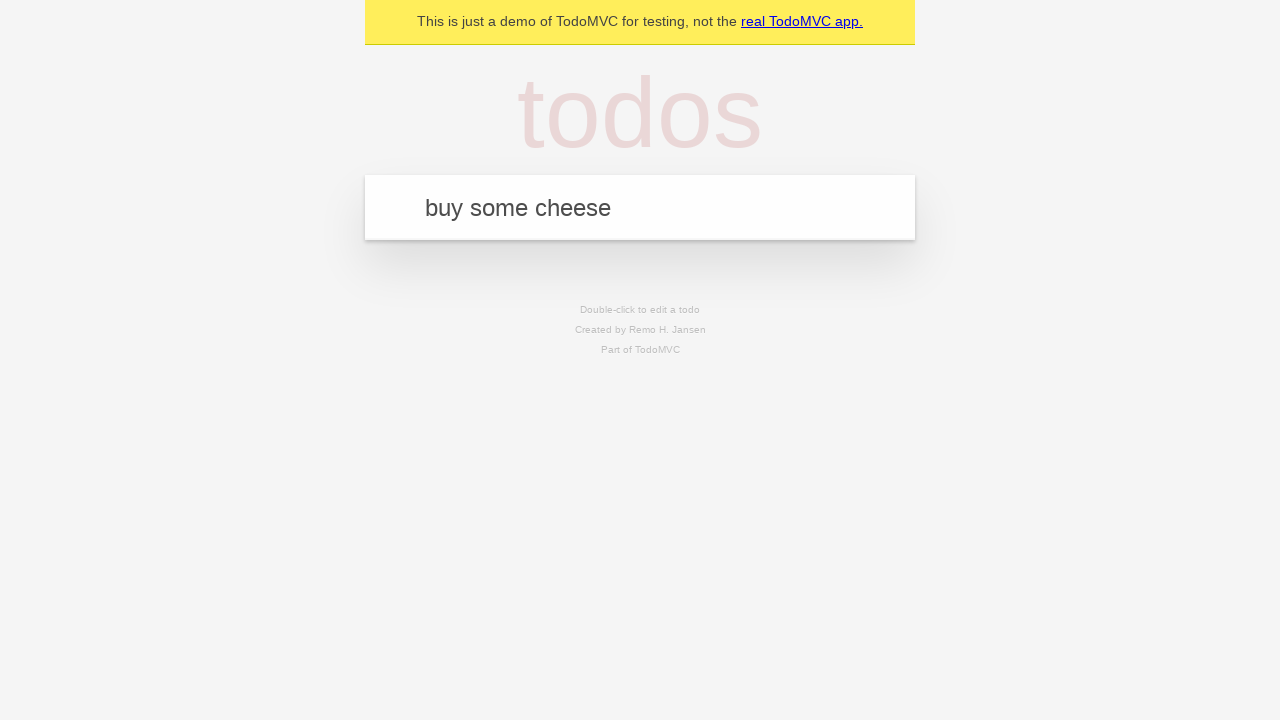

Pressed Enter to create first todo on internal:attr=[placeholder="What needs to be done?"i]
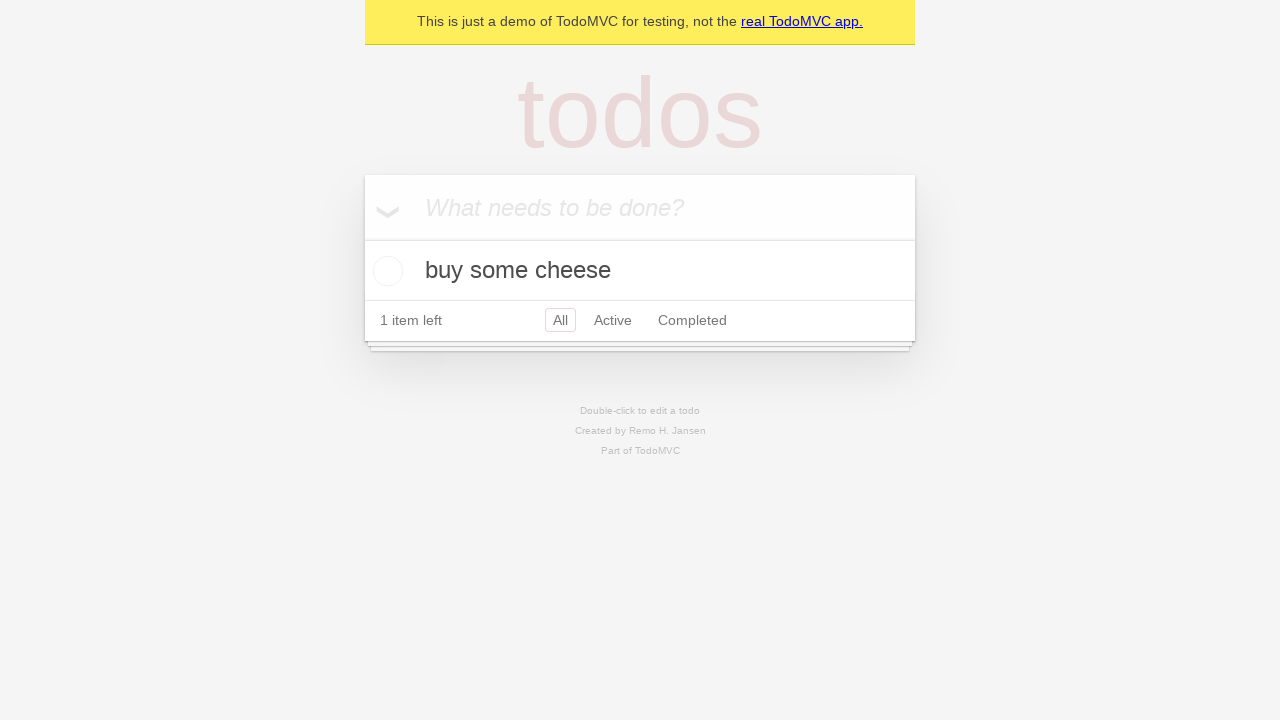

Filled todo input with 'feed the cat' on internal:attr=[placeholder="What needs to be done?"i]
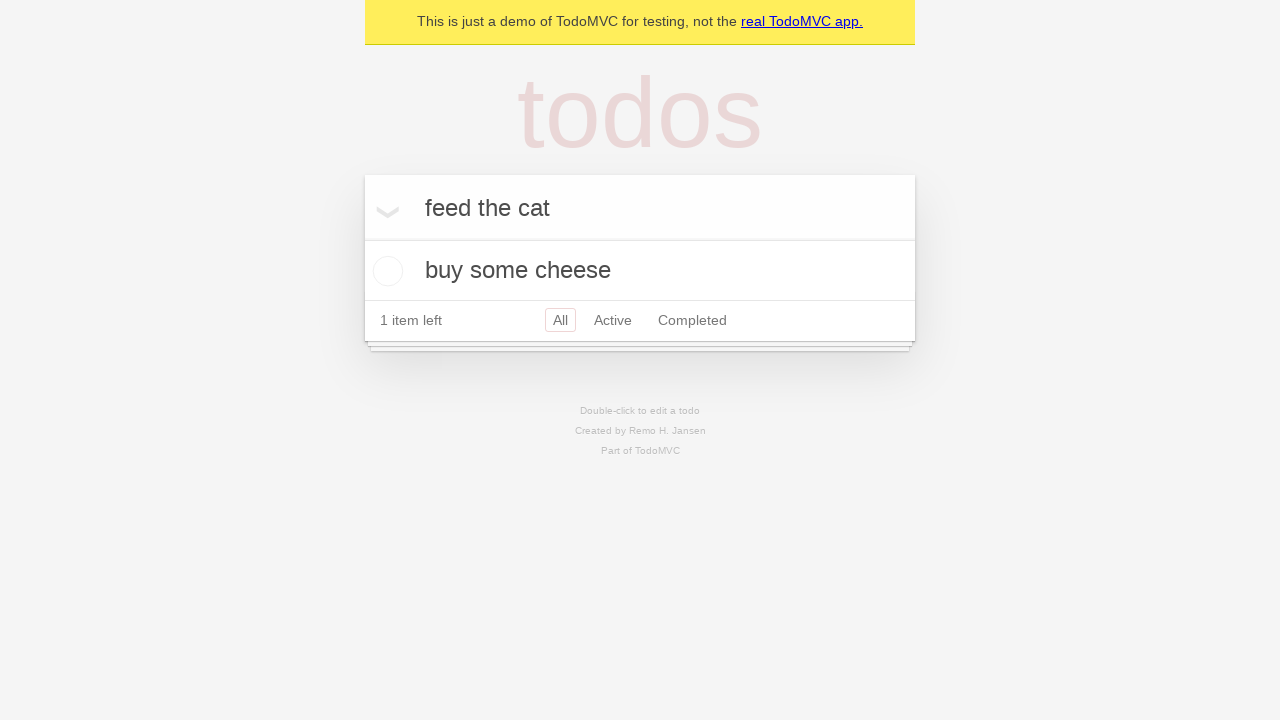

Pressed Enter to create second todo on internal:attr=[placeholder="What needs to be done?"i]
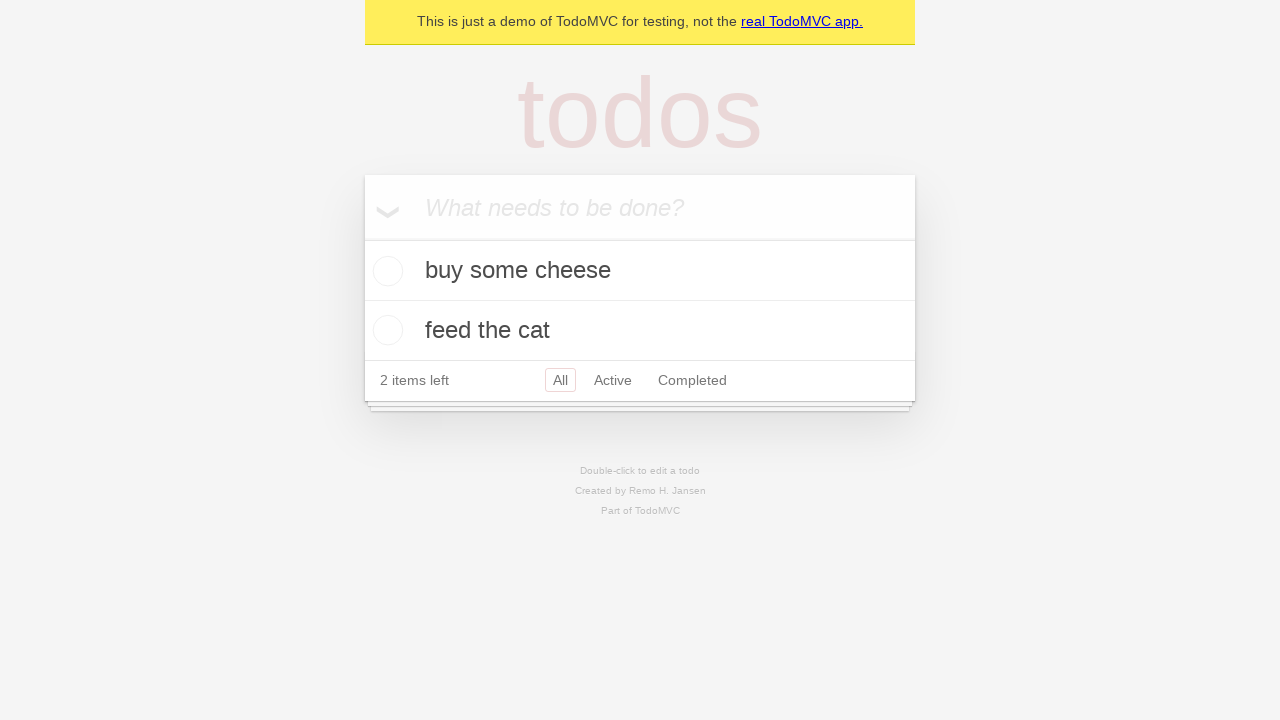

Filled todo input with 'book a doctors appointment' on internal:attr=[placeholder="What needs to be done?"i]
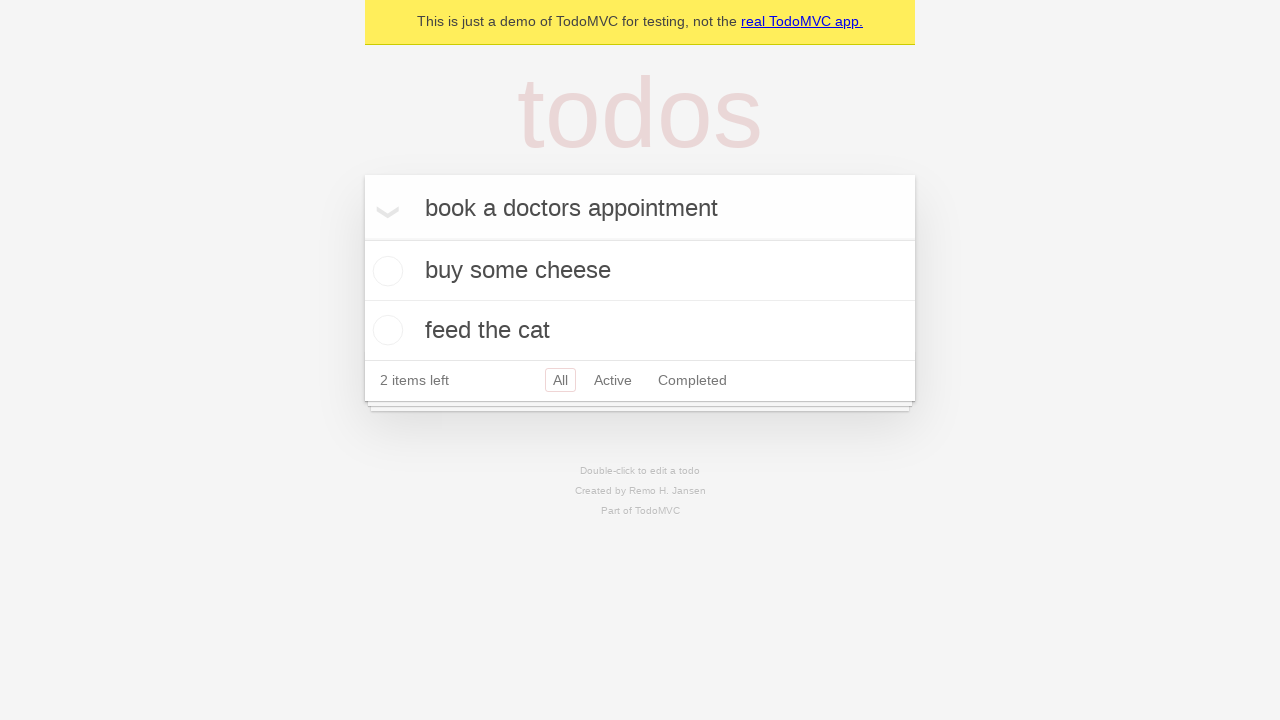

Pressed Enter to create third todo on internal:attr=[placeholder="What needs to be done?"i]
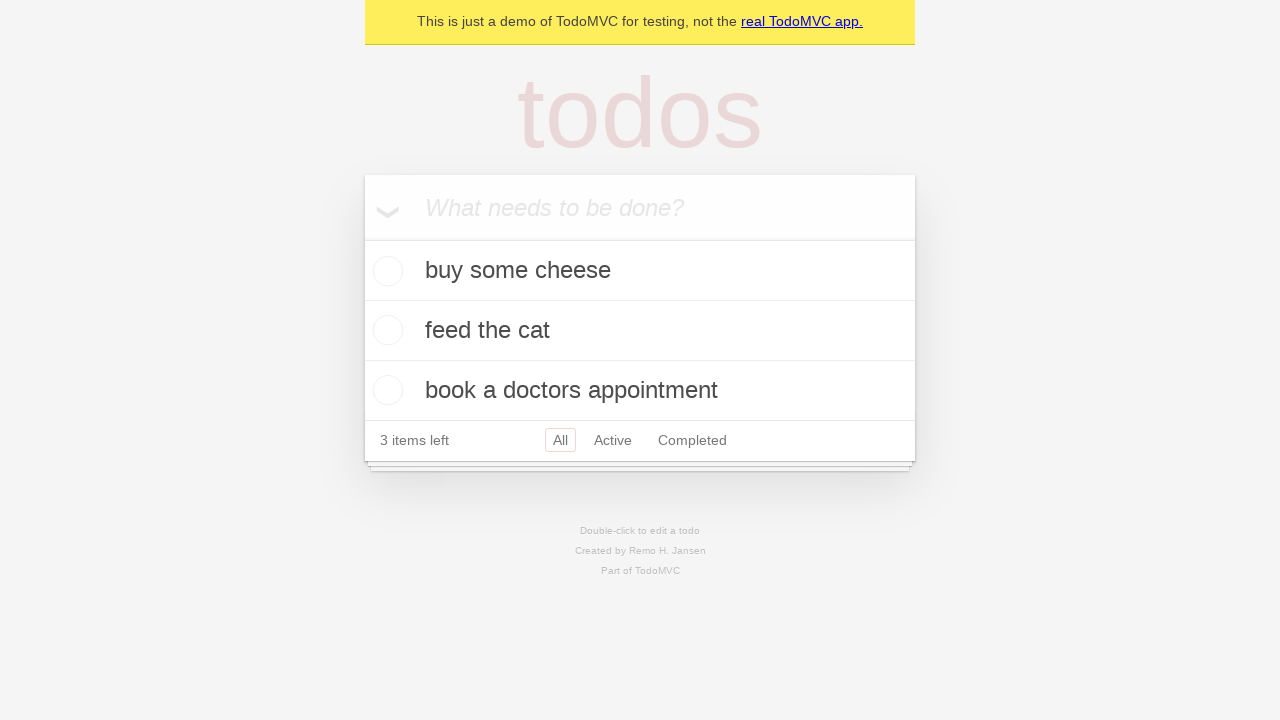

Double-clicked second todo item to enter edit mode at (640, 331) on internal:testid=[data-testid="todo-item"s] >> nth=1
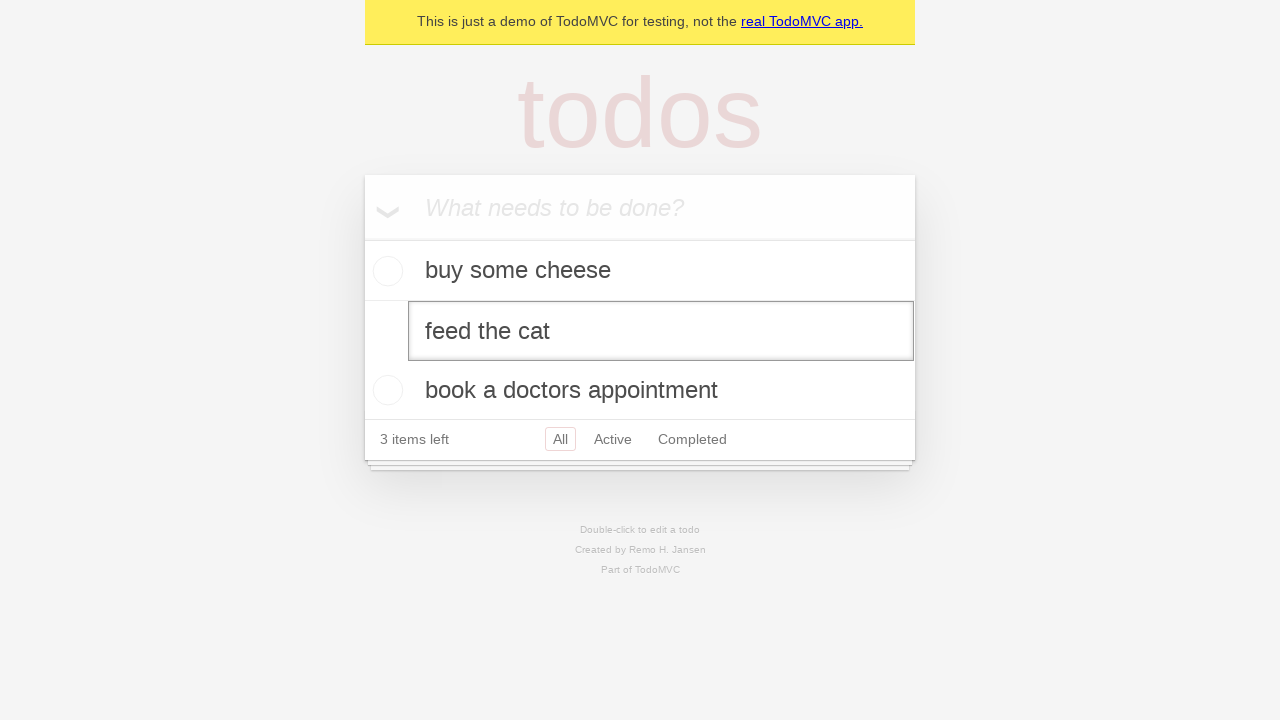

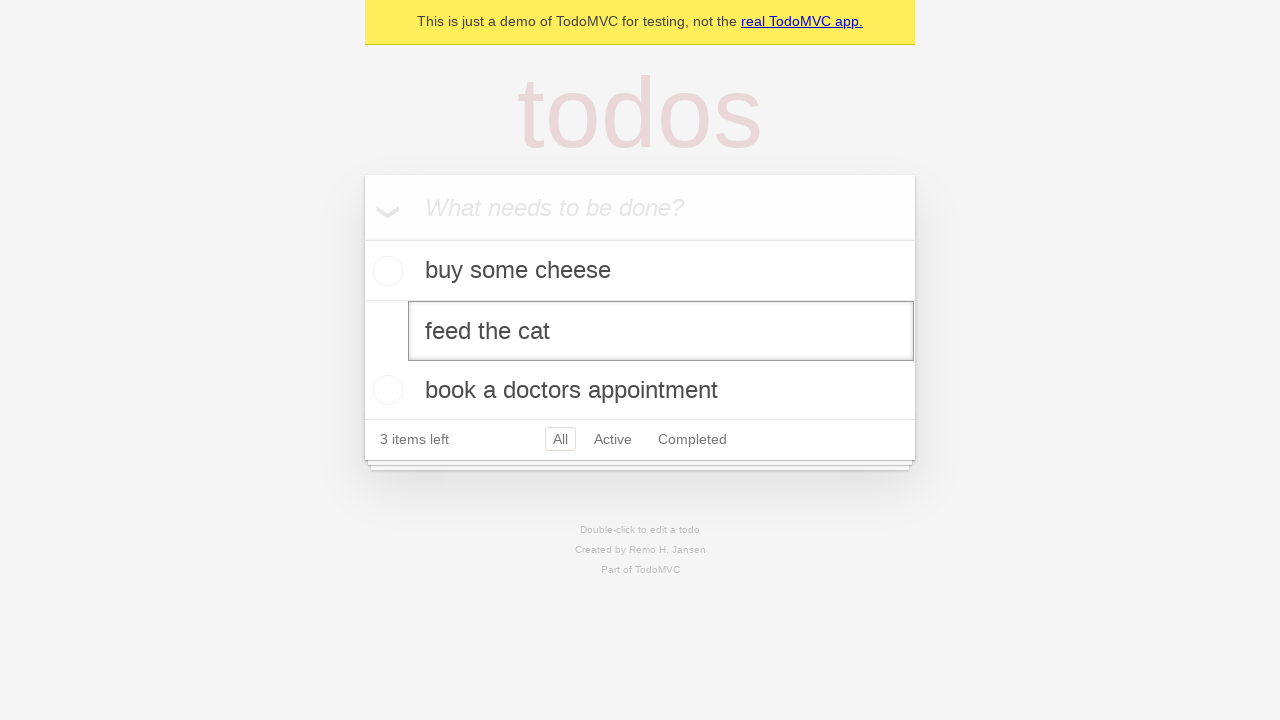